Tests checkbox interactions by selecting all checkboxes, then unchecking them, and finally selecting only the last two checkboxes within an iframe

Starting URL: https://www.w3schools.com/tags/tryit.asp?filename=tryhtml5_input_type_checkbox

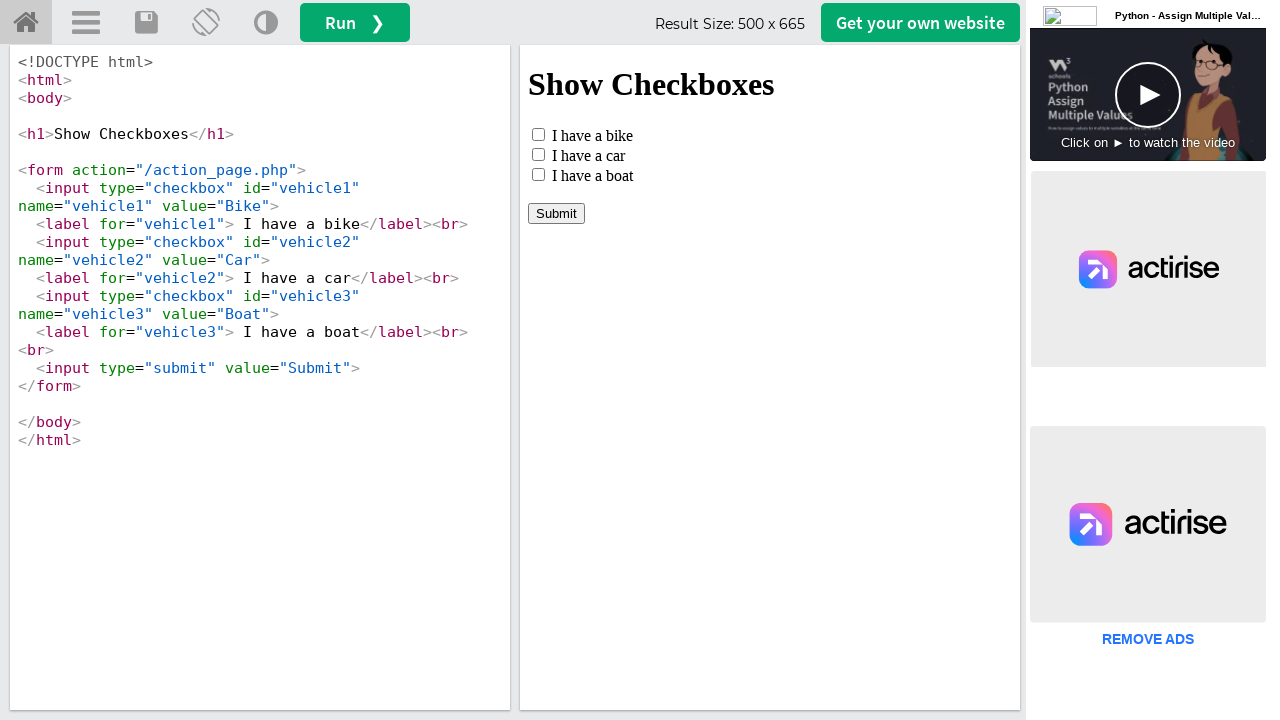

Located iframe containing checkboxes
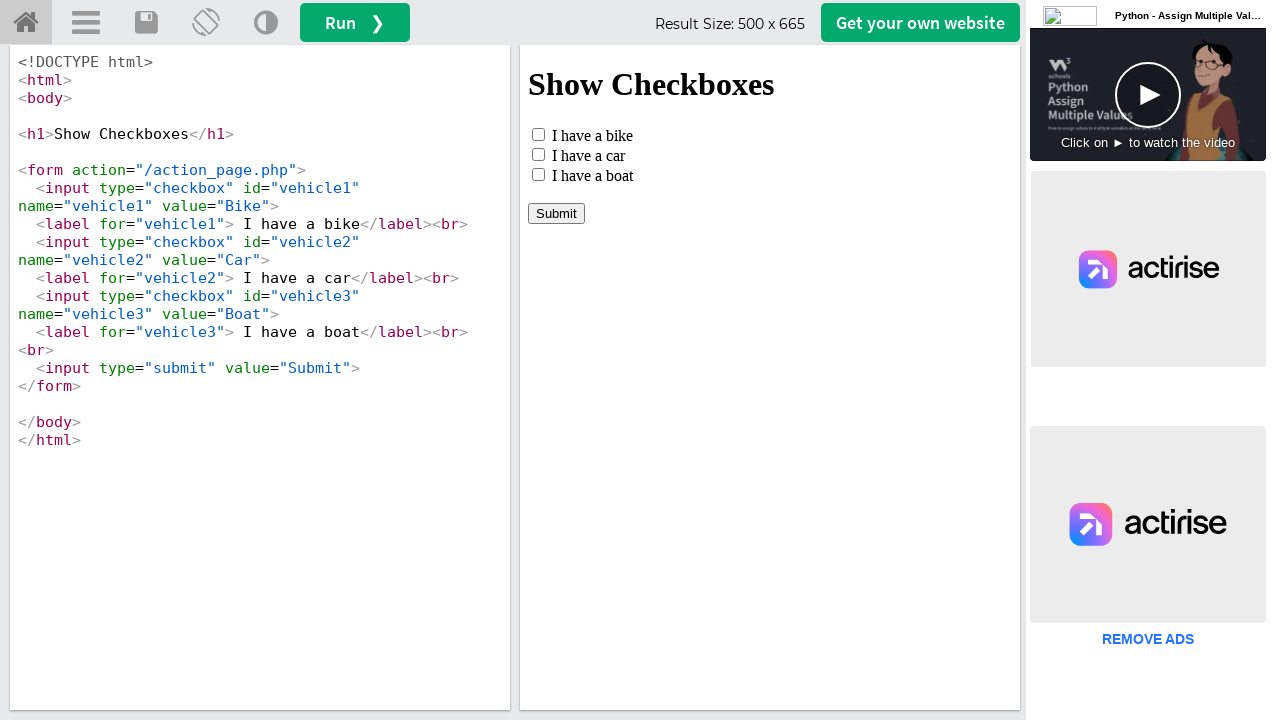

Retrieved all checkboxes from iframe
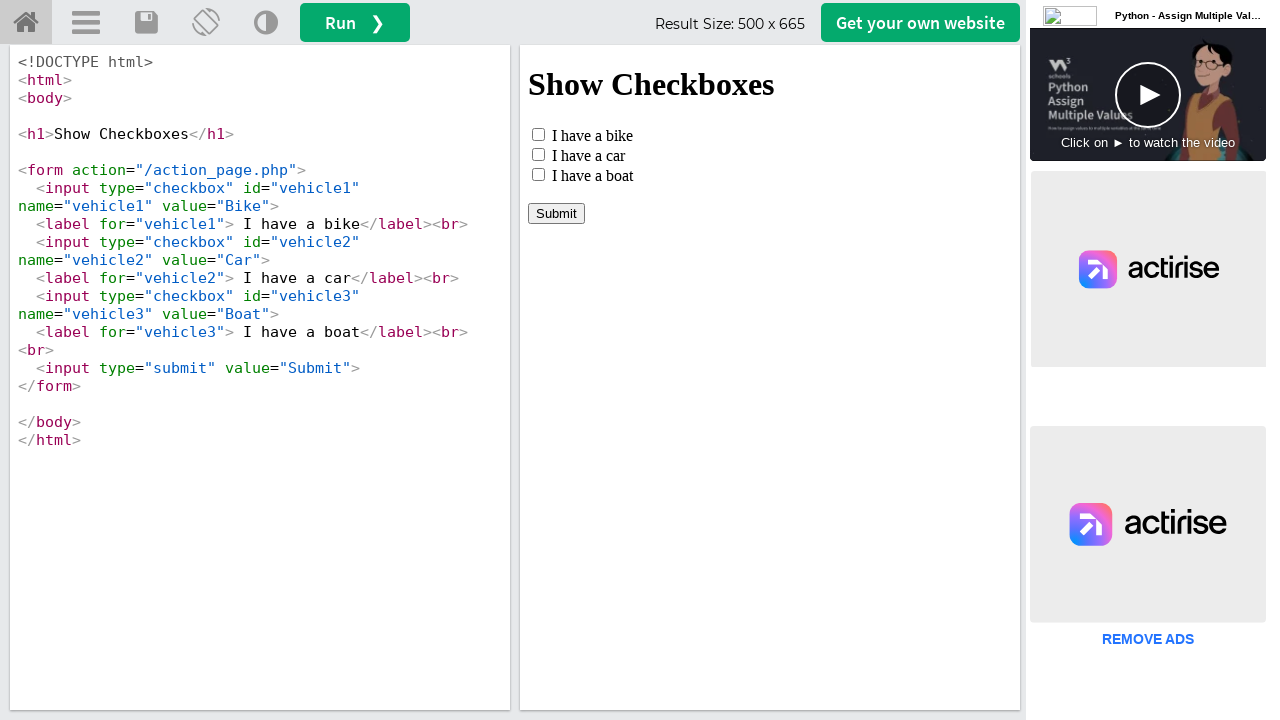

Clicked checkbox to check it at (538, 134) on iframe#iframeResult >> internal:control=enter-frame >> input[type='checkbox'] >>
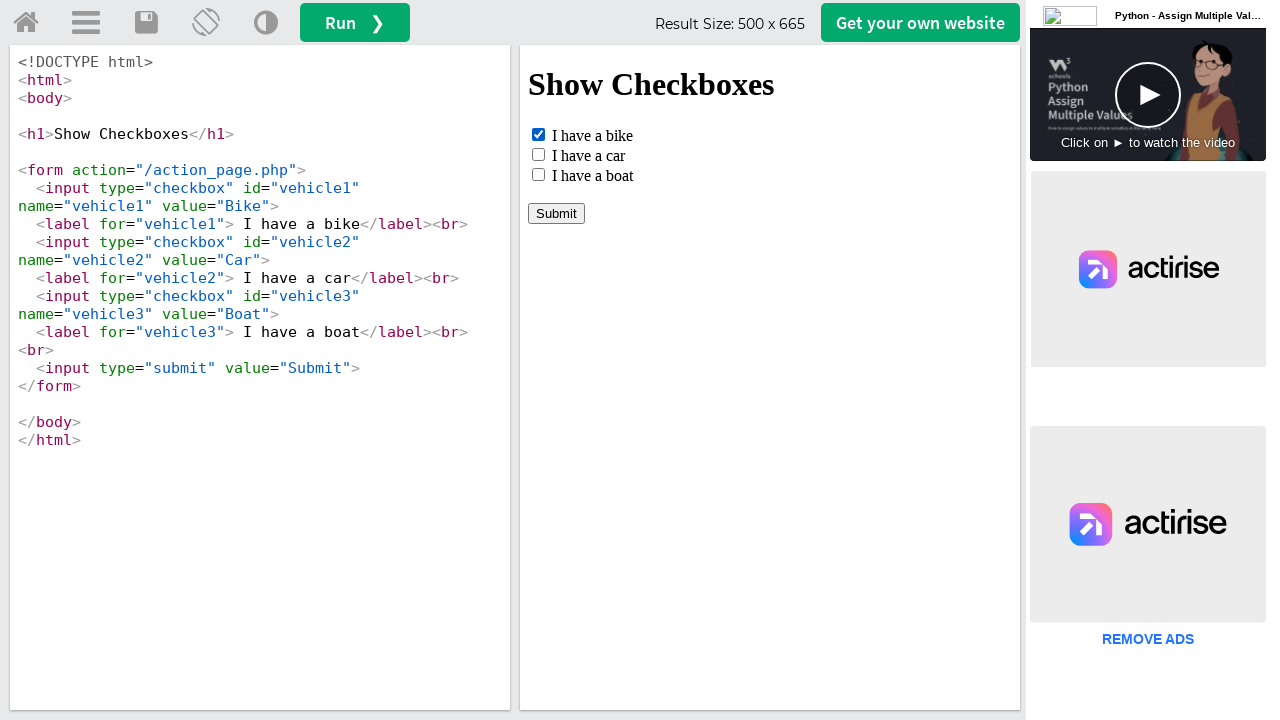

Clicked checkbox to check it at (538, 154) on iframe#iframeResult >> internal:control=enter-frame >> input[type='checkbox'] >>
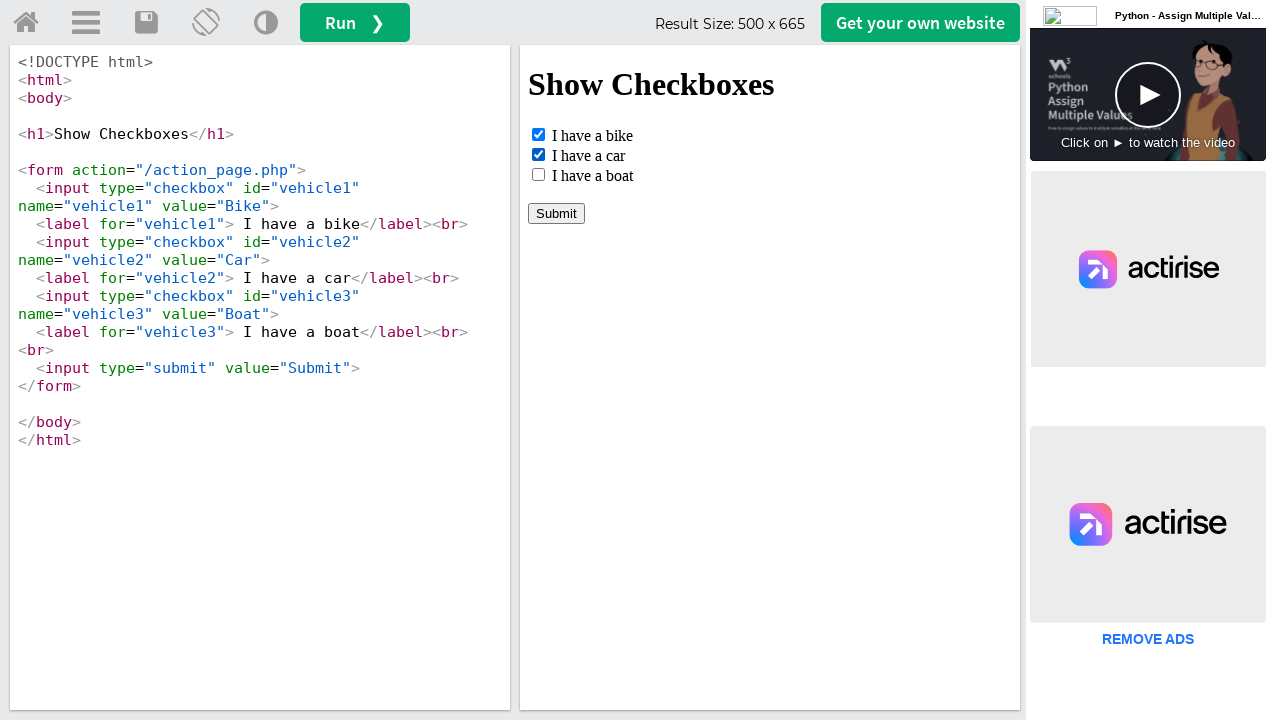

Clicked checkbox to check it at (538, 174) on iframe#iframeResult >> internal:control=enter-frame >> input[type='checkbox'] >>
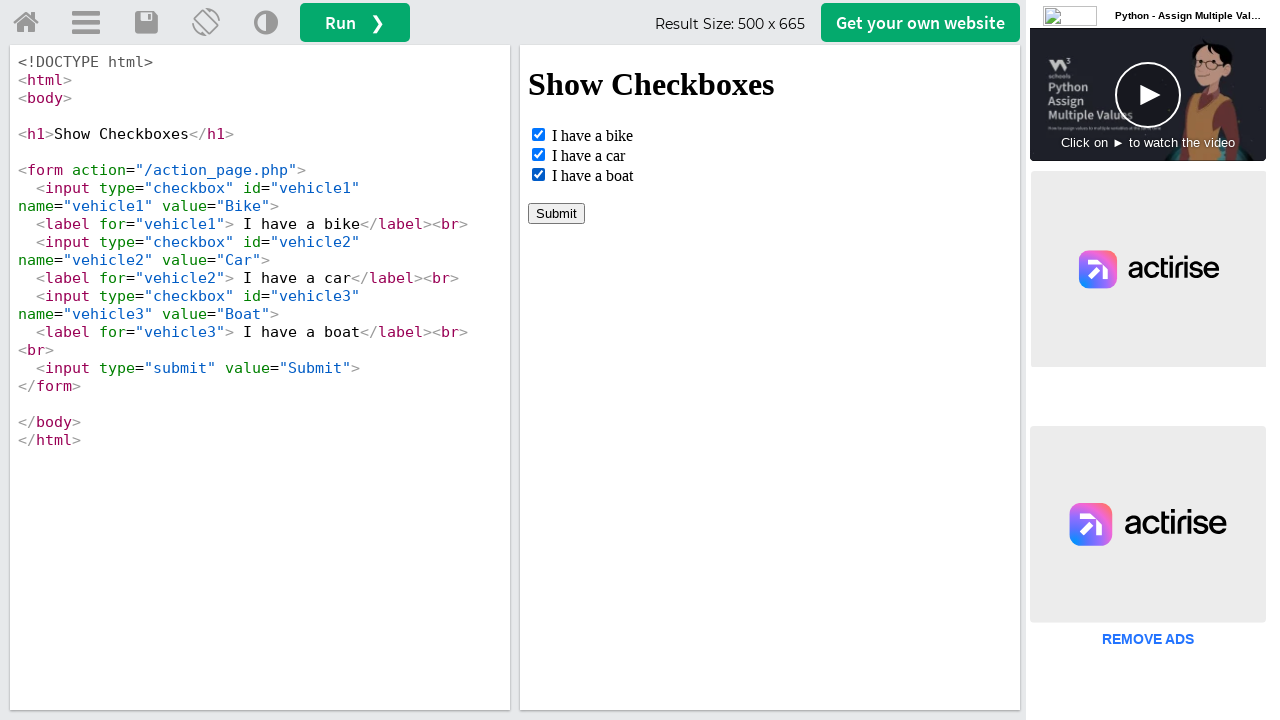

Unchecked a selected checkbox at (538, 134) on iframe#iframeResult >> internal:control=enter-frame >> input[type='checkbox'] >>
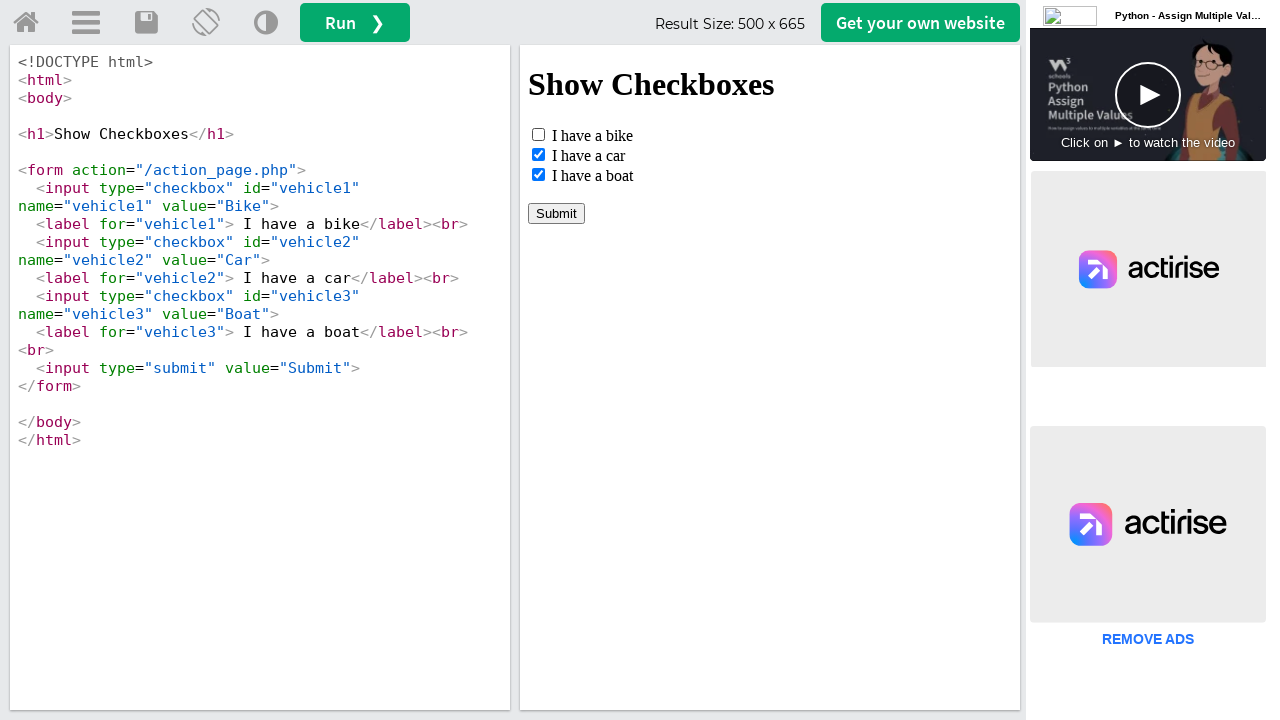

Unchecked a selected checkbox at (538, 154) on iframe#iframeResult >> internal:control=enter-frame >> input[type='checkbox'] >>
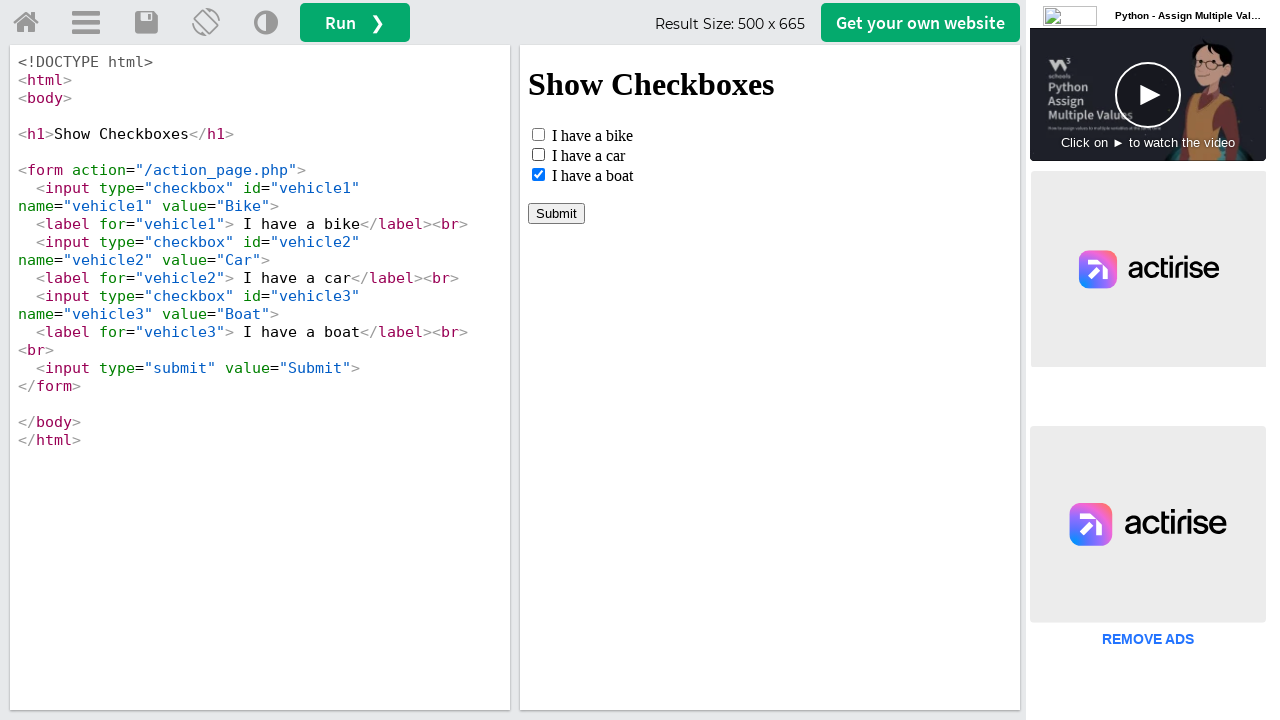

Unchecked a selected checkbox at (538, 174) on iframe#iframeResult >> internal:control=enter-frame >> input[type='checkbox'] >>
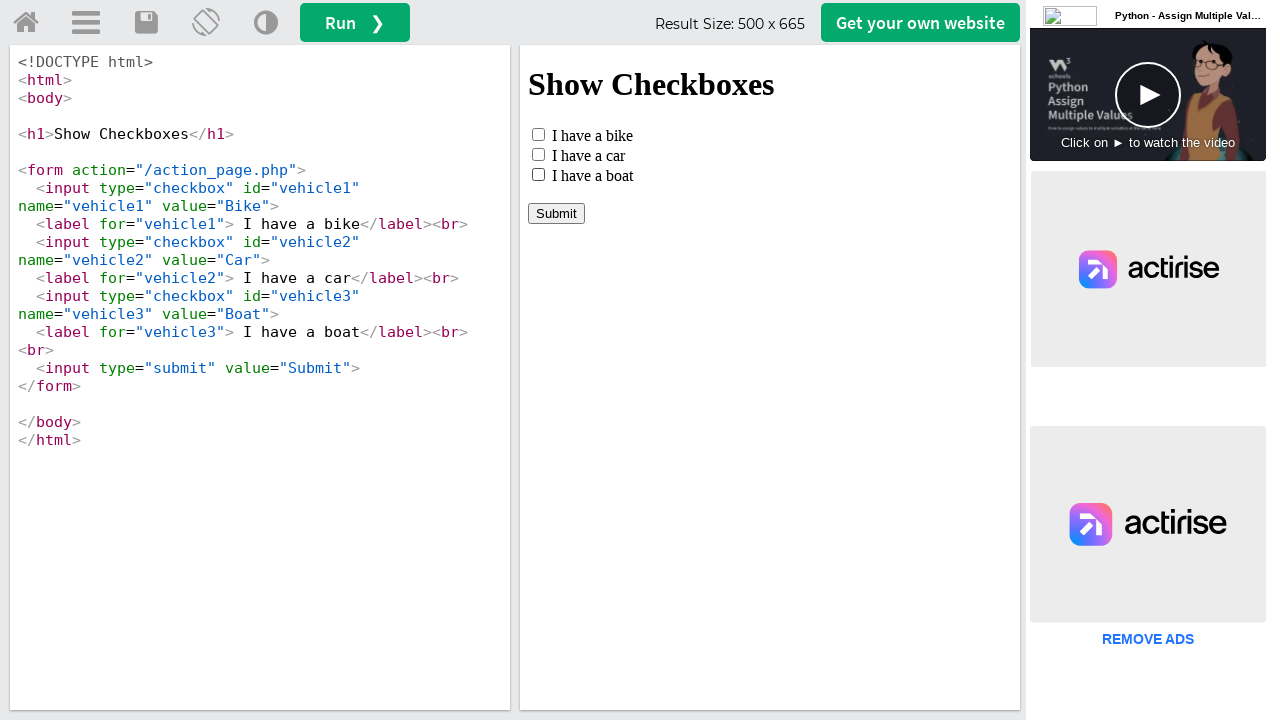

Clicked last two checkboxes (index 1) at (538, 154) on iframe#iframeResult >> internal:control=enter-frame >> input[type='checkbox'] >>
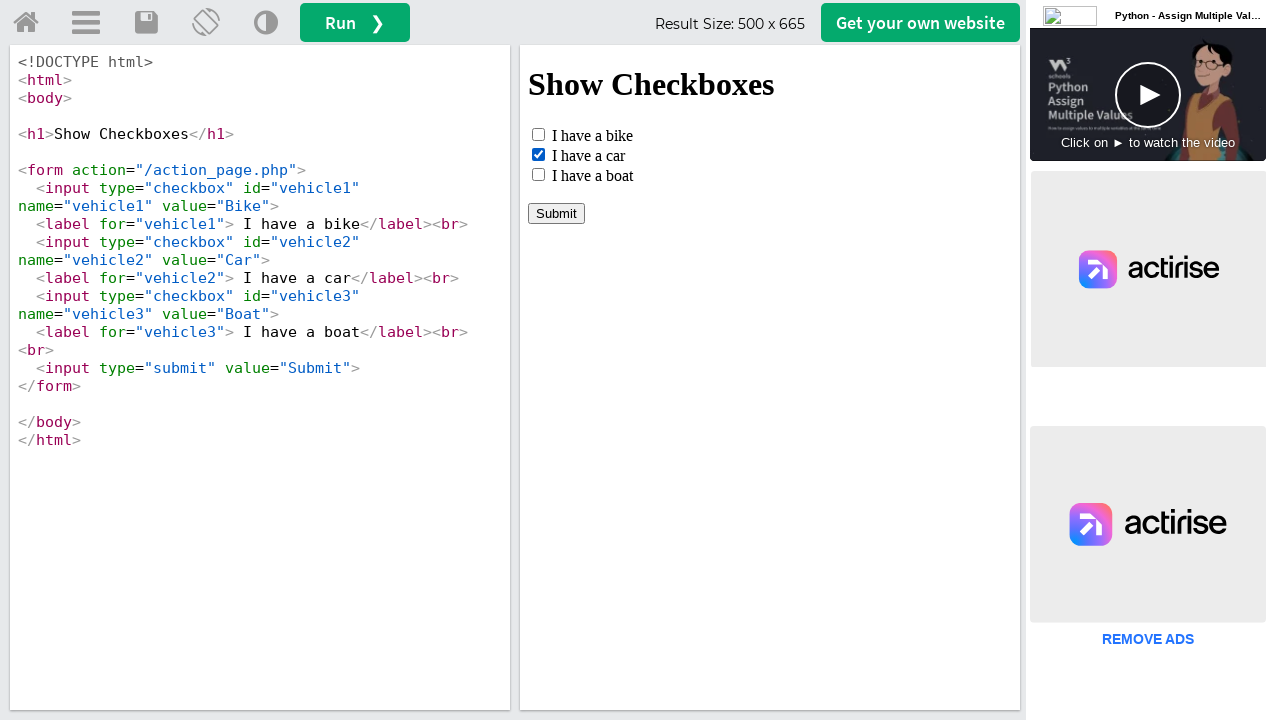

Clicked last two checkboxes (index 2) at (538, 174) on iframe#iframeResult >> internal:control=enter-frame >> input[type='checkbox'] >>
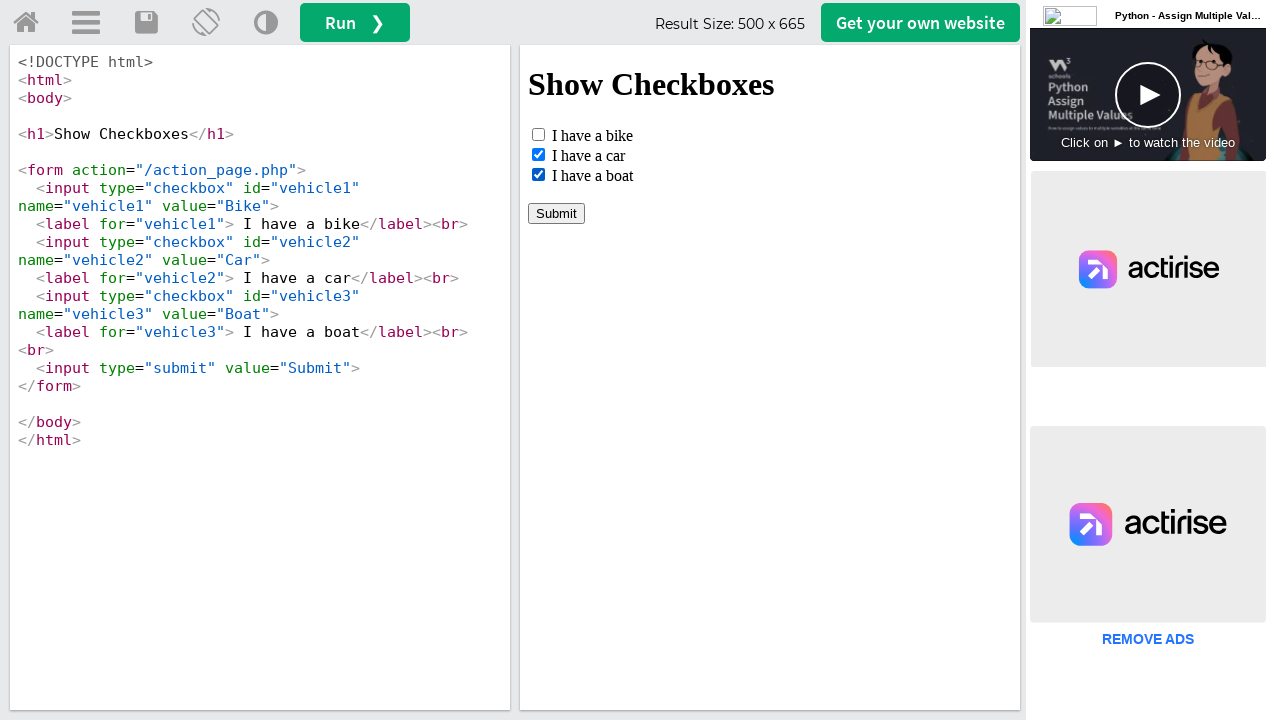

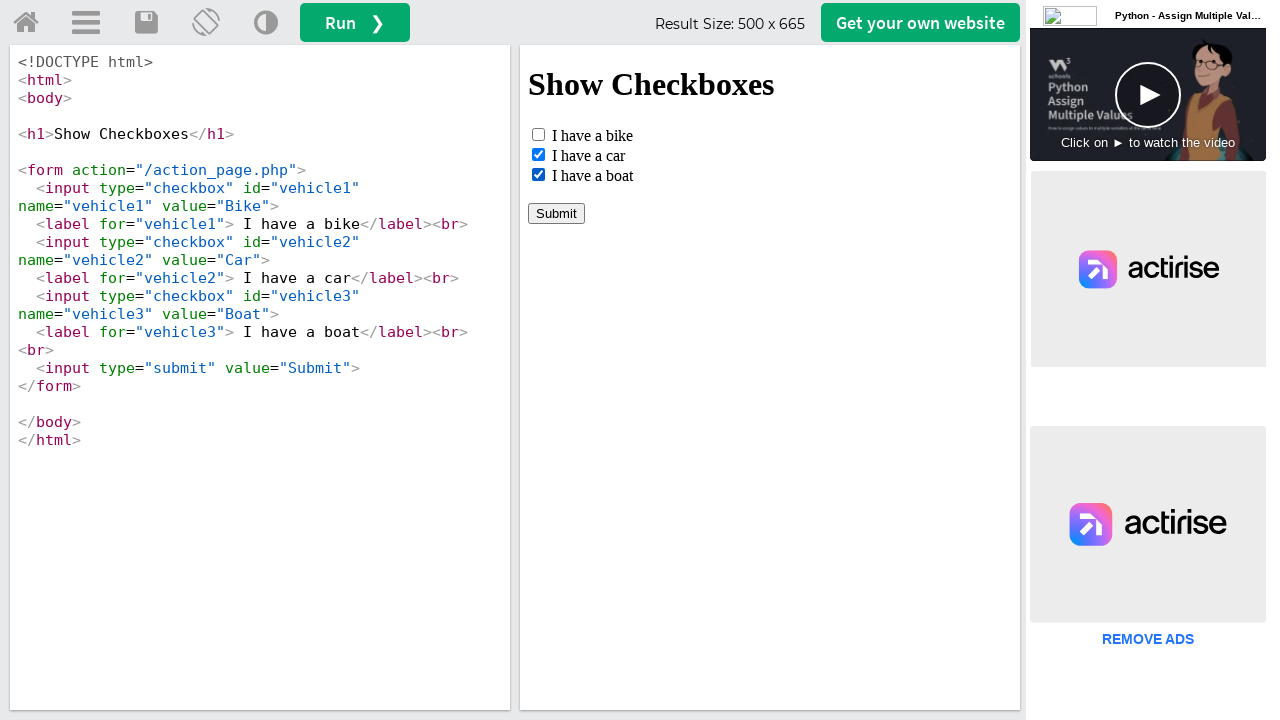